Navigates to Airbnb search results for Amsterdam, finds all listing ratings, identifies the highest-rated listing, and clicks on it.

Starting URL: https://www.airbnb.com/s/Amsterdam--Netherlands/homes?tab_id=home_tab&refinement_paths%5B%5D=%2Fhomes&flexible_trip_lengths%5B%5D=one_week&monthly_start_date=2024-02-01&monthly_length=3&price_filter_input_type=0&channel=EXPLORE&query=Amsterdam%2C%20Netherlands&place_id=ChIJVXealLU_xkcRja_At0z9AGY&date_picker_type=calendar&checkin=2024-01-18&checkout=2024-01-19&flexible_date_search_filter_type=0&adults=2&children=1&source=structured_search_input_header&search_type=autocomplete_click&price_filter_num_nights=1&federated_search_session_id=747cbb7b-be91-49c2-976d-5691d532702f&pagination_search=true&cursor=eyJzZWN0aW9uX29mZnNldCI6MywiaXRlbXNfb2Zmc2V0IjoyNTIsInZlcnNpb24iOjF9

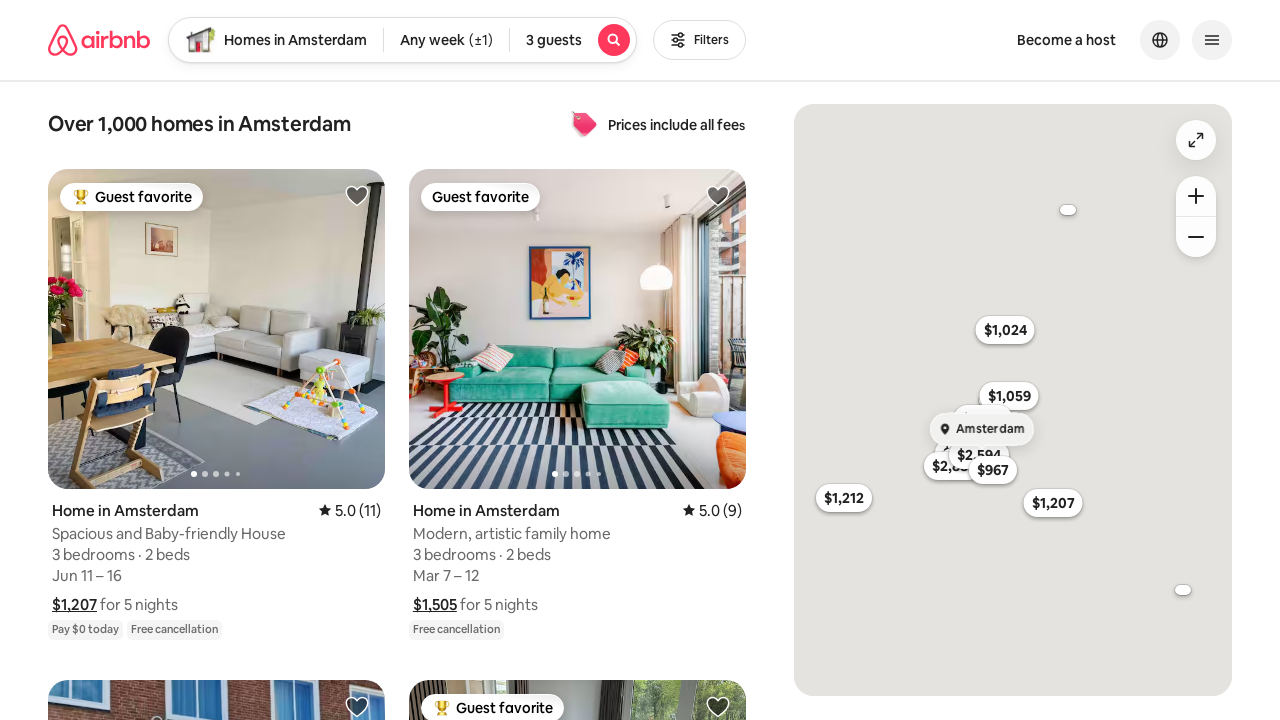

Waited for rating elements to load on Airbnb search results
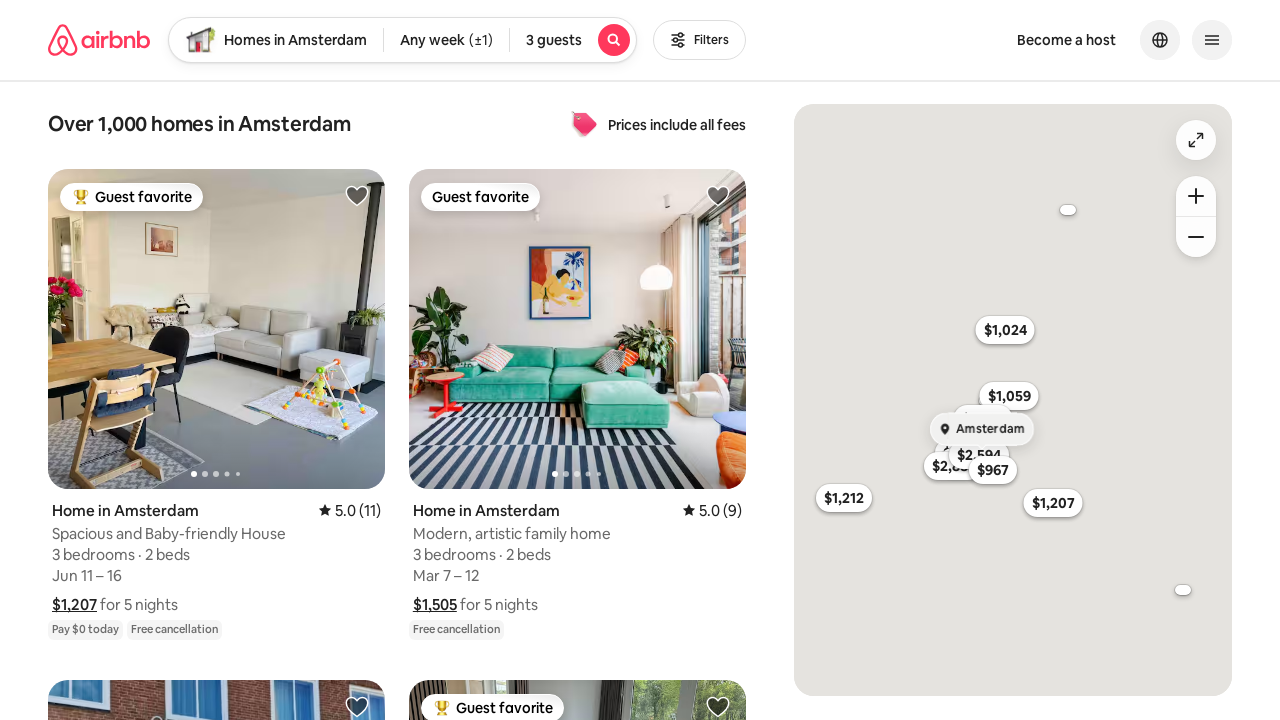

Located all rating elements with aria-label attributes
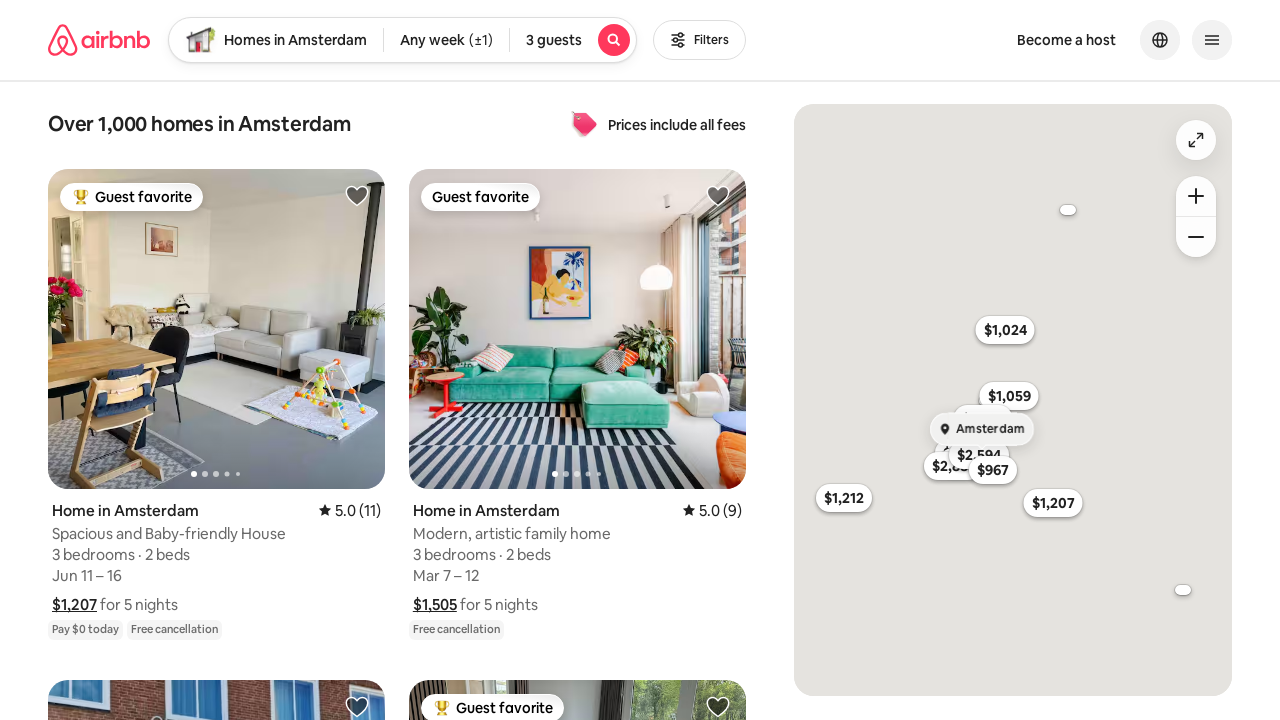

Extracted and parsed 0 valid listing ratings from aria-labels
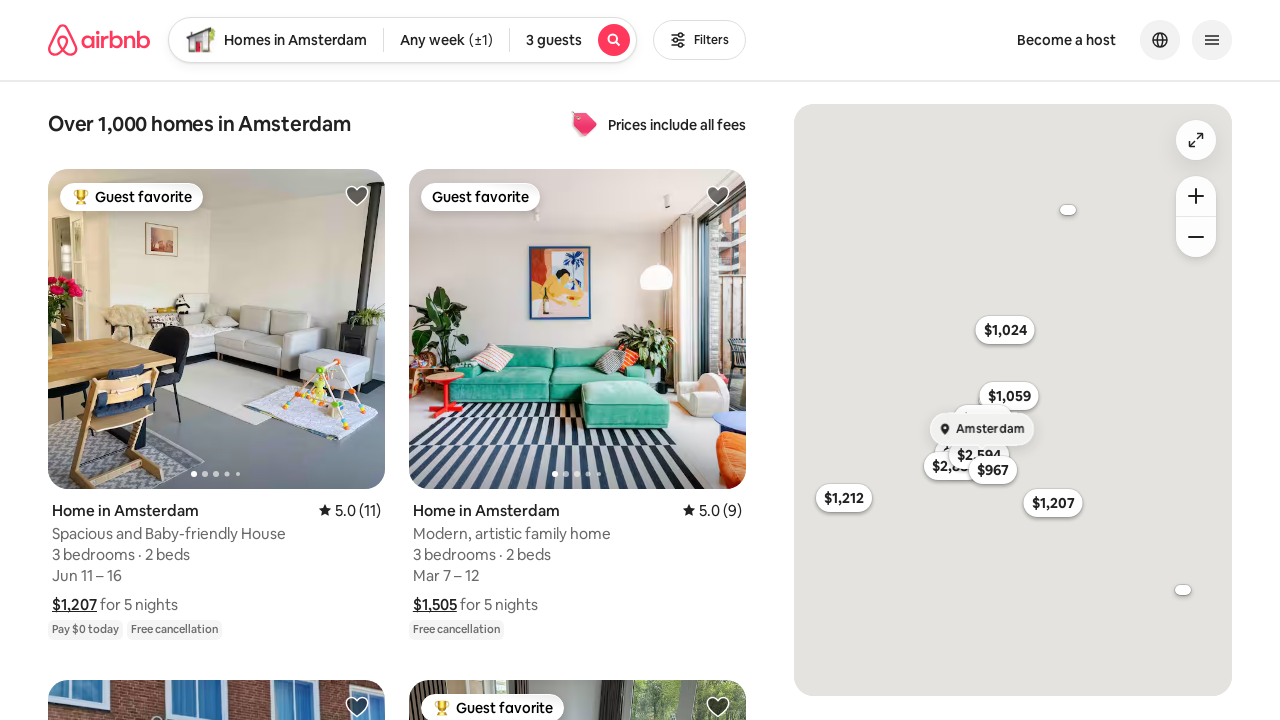

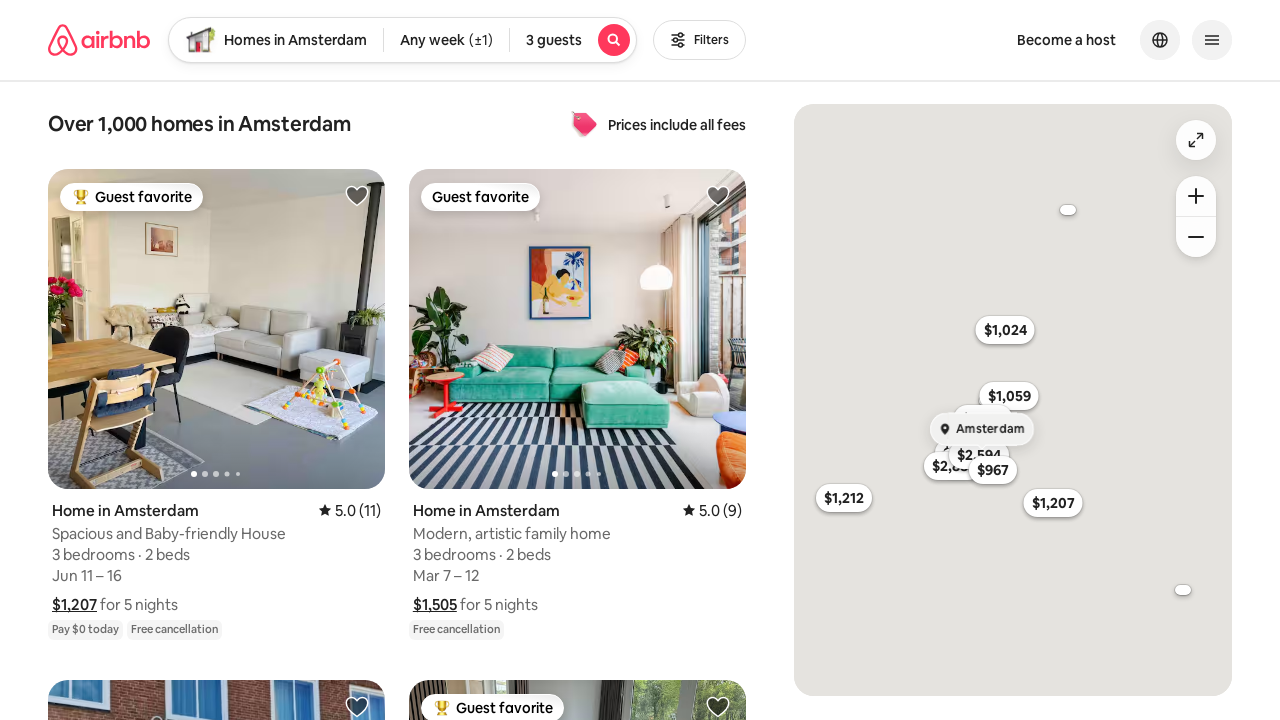